Tests dropdown/combobox functionality by clicking to open it, scrolling to a specific item, and selecting it

Starting URL: https://testautomationpractice.blogspot.com/

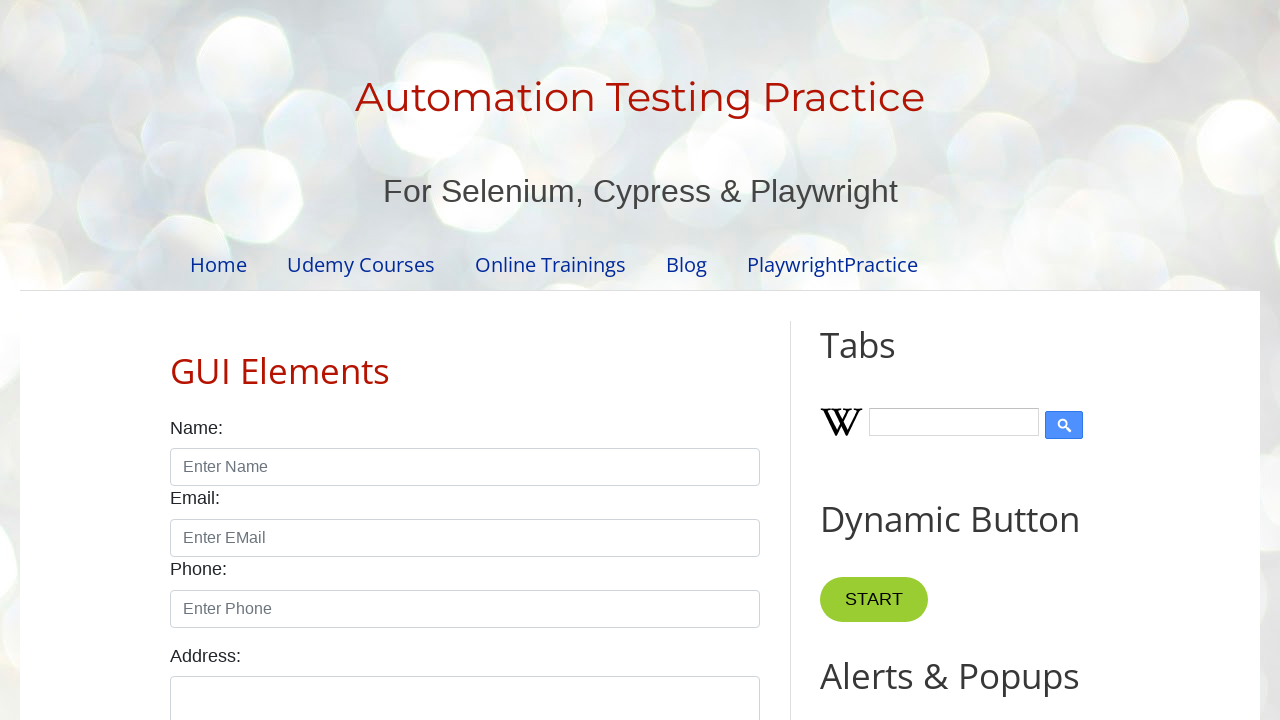

Clicked on combobox to open dropdown at (920, 360) on input#comboBox
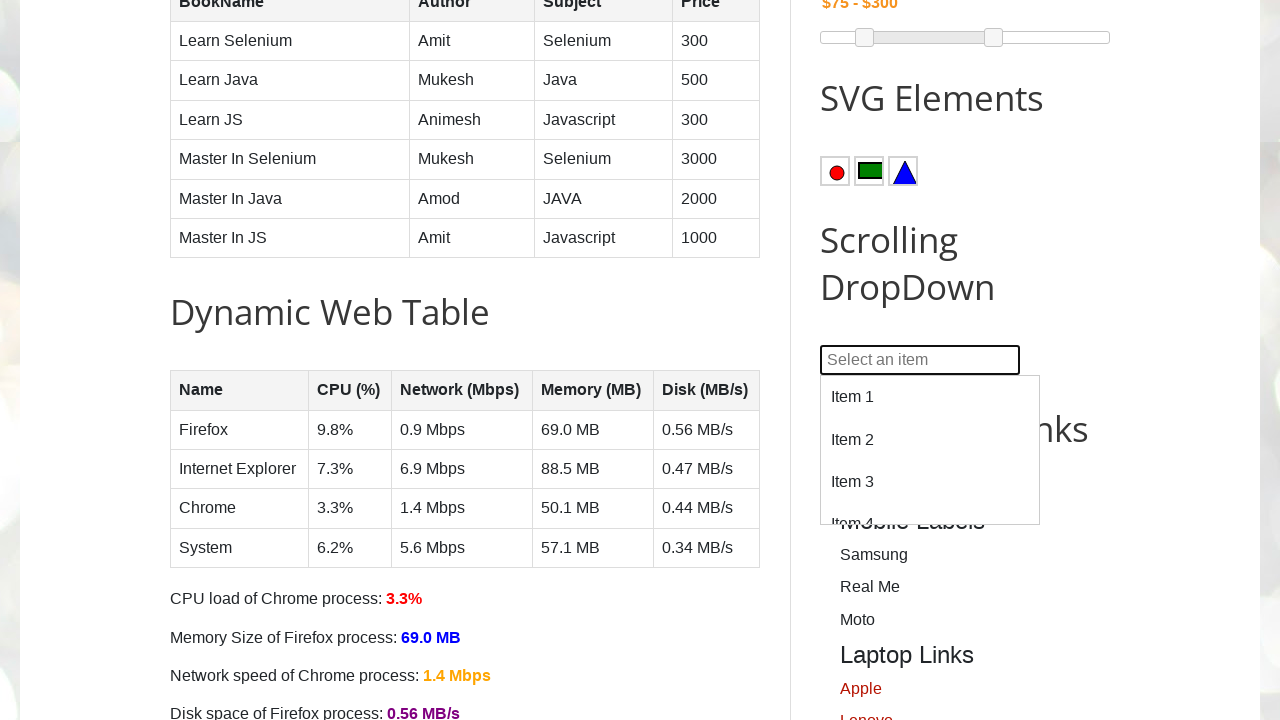

Located all dropdown items
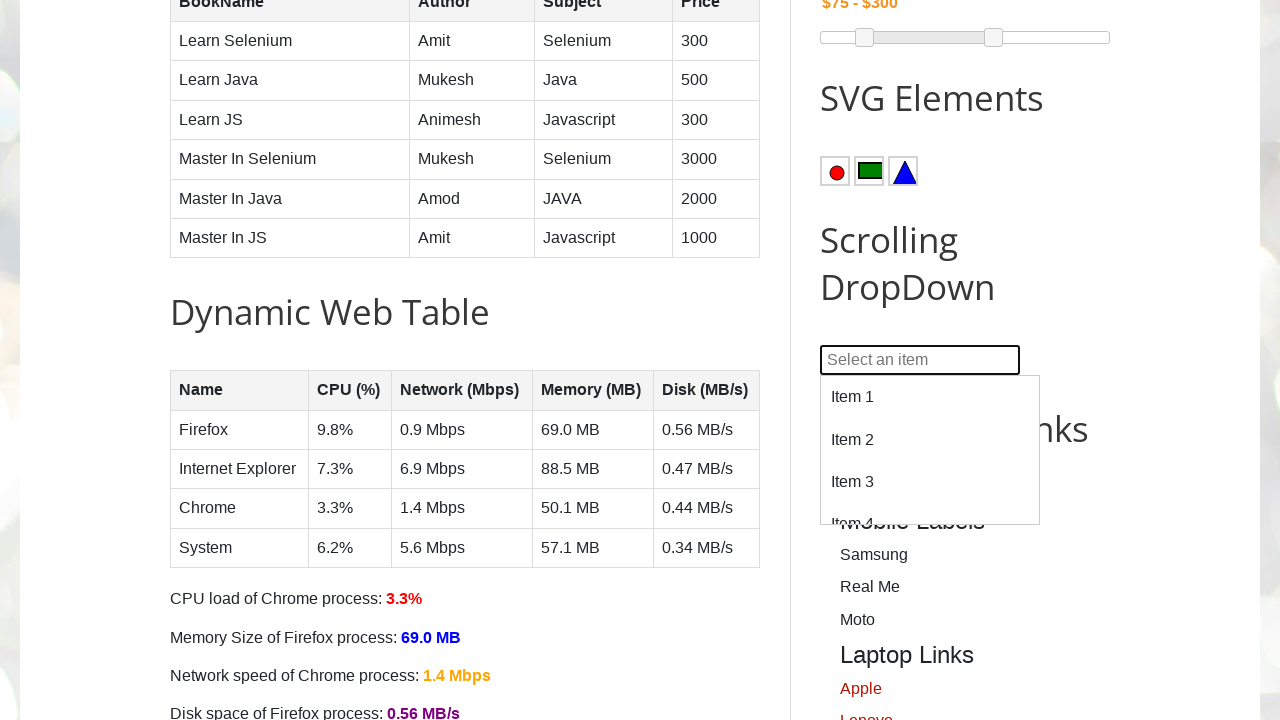

Scrolled to Item 63 in the dropdown
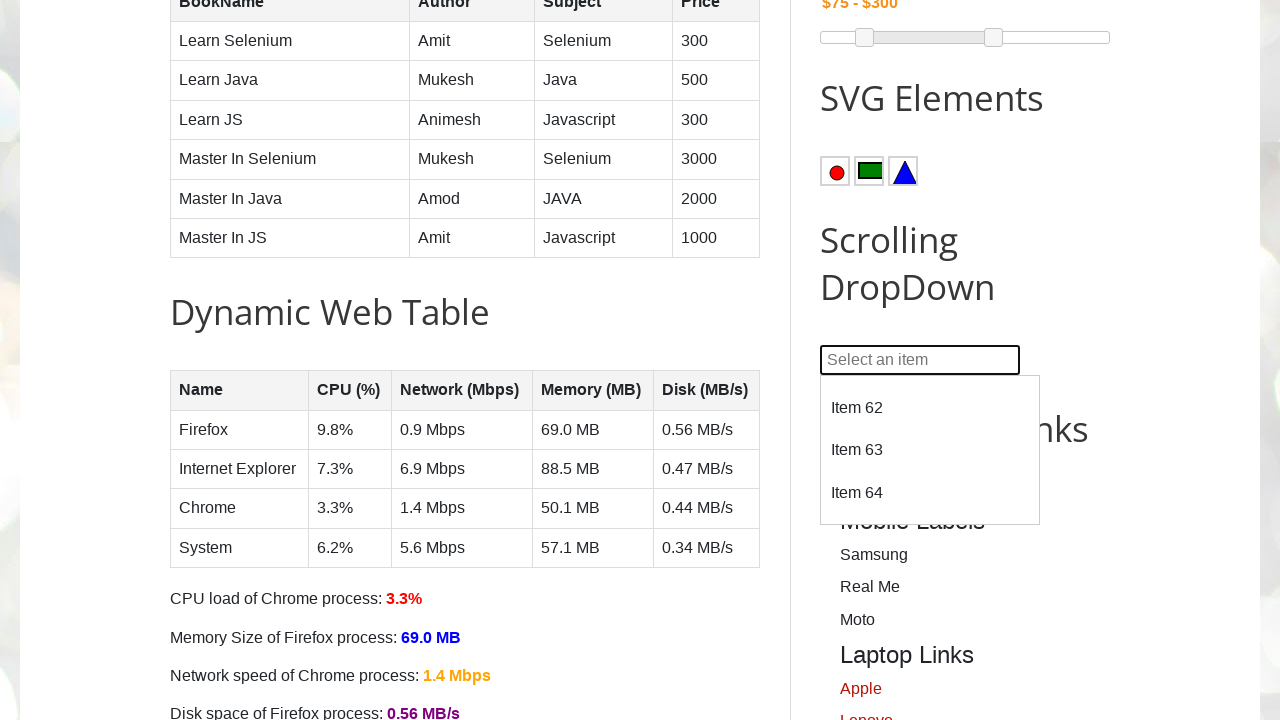

Clicked on Item 63 to select it at (930, 451) on div#dropdown > div >> nth=62
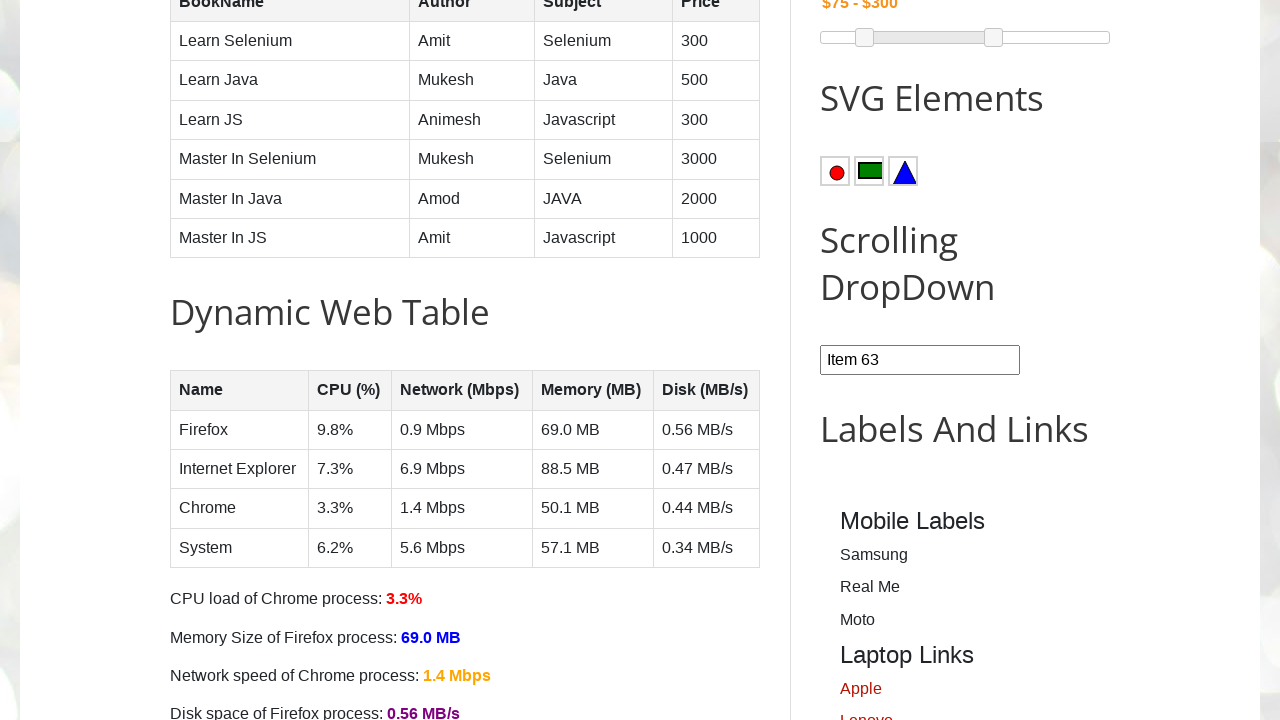

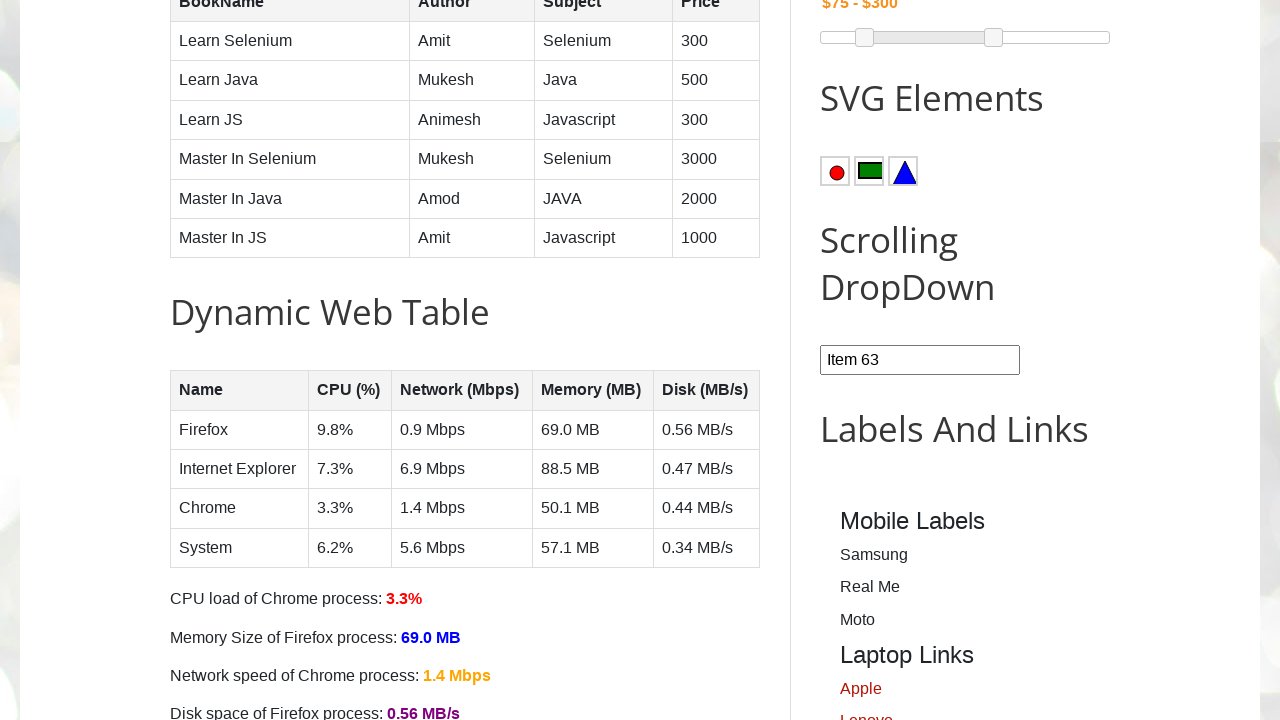